Tests navigation on the Netology educational platform by clicking on the course catalog link from the homepage.

Starting URL: https://netology.ru

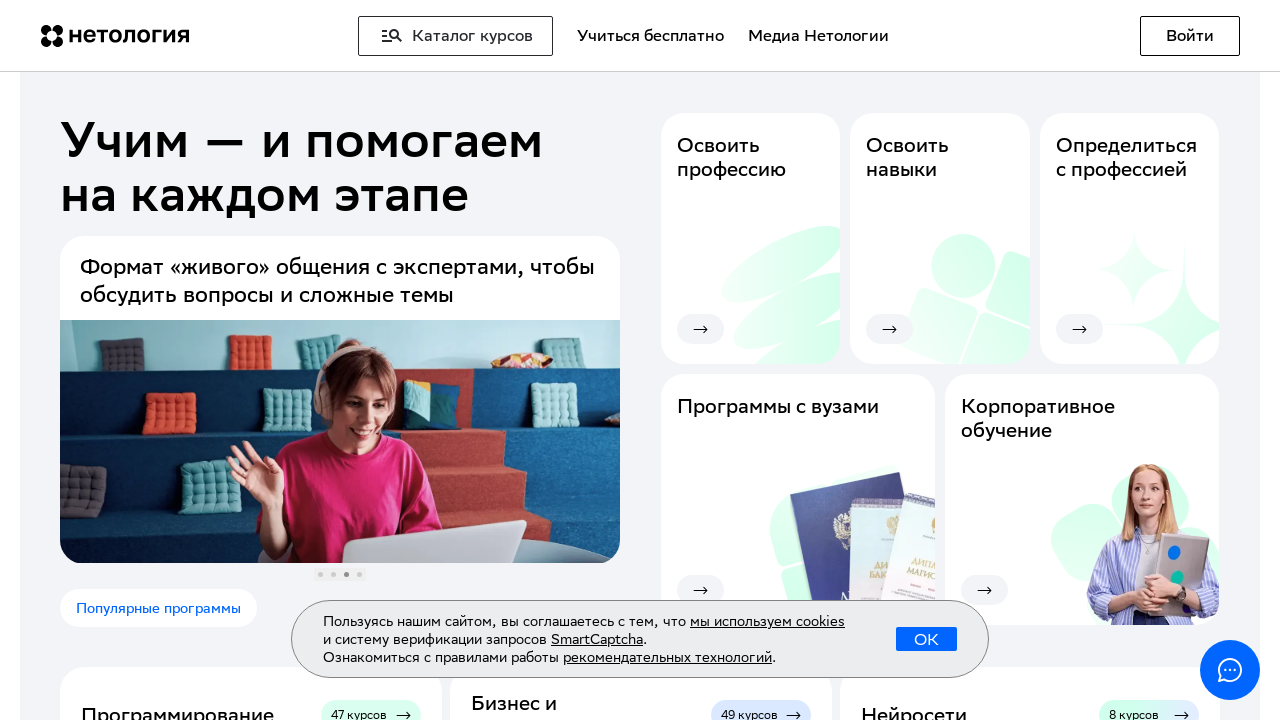

Clicked on 'Каталог курсов' (Course Catalog) link at (456, 36) on text=Каталог курсов
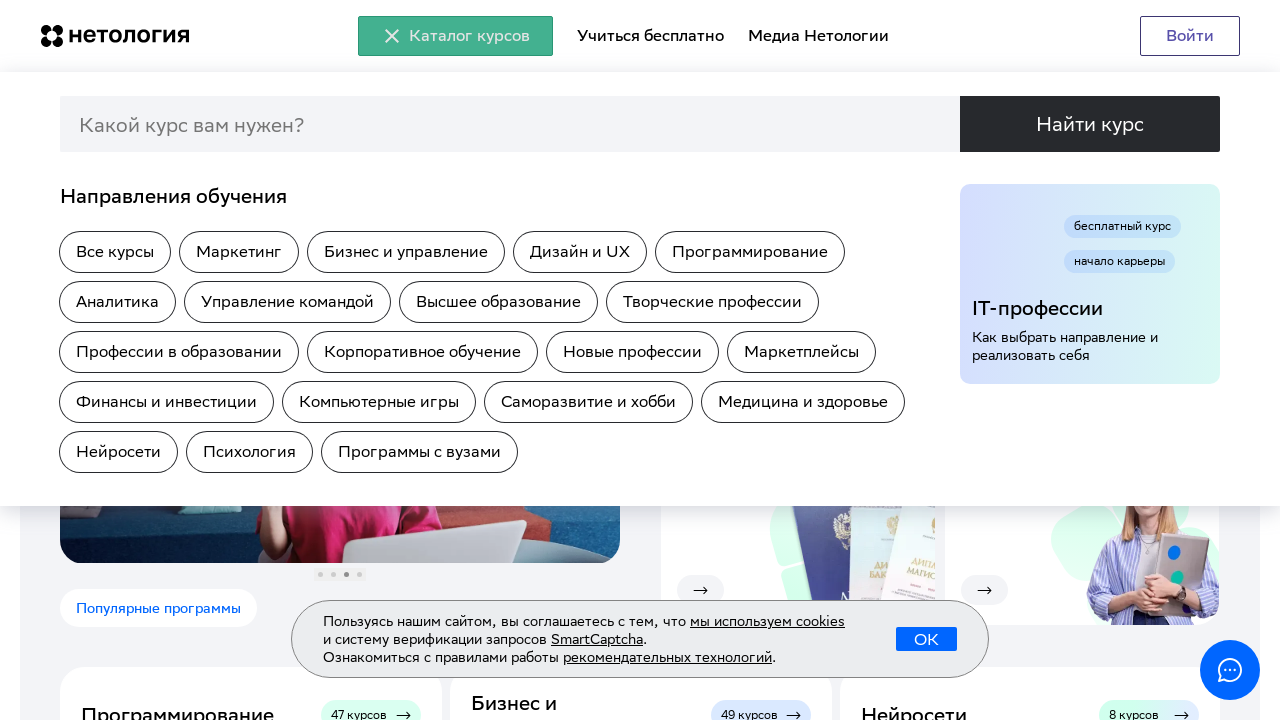

Waited for page to load (networkidle state)
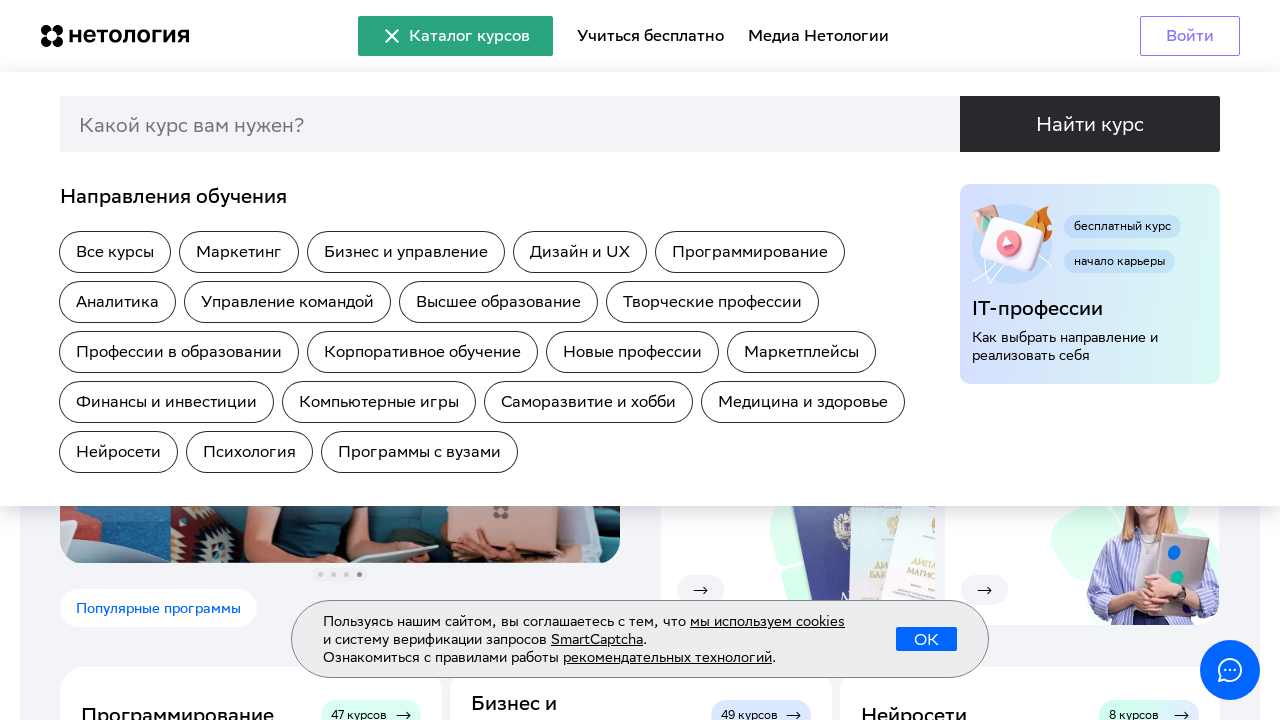

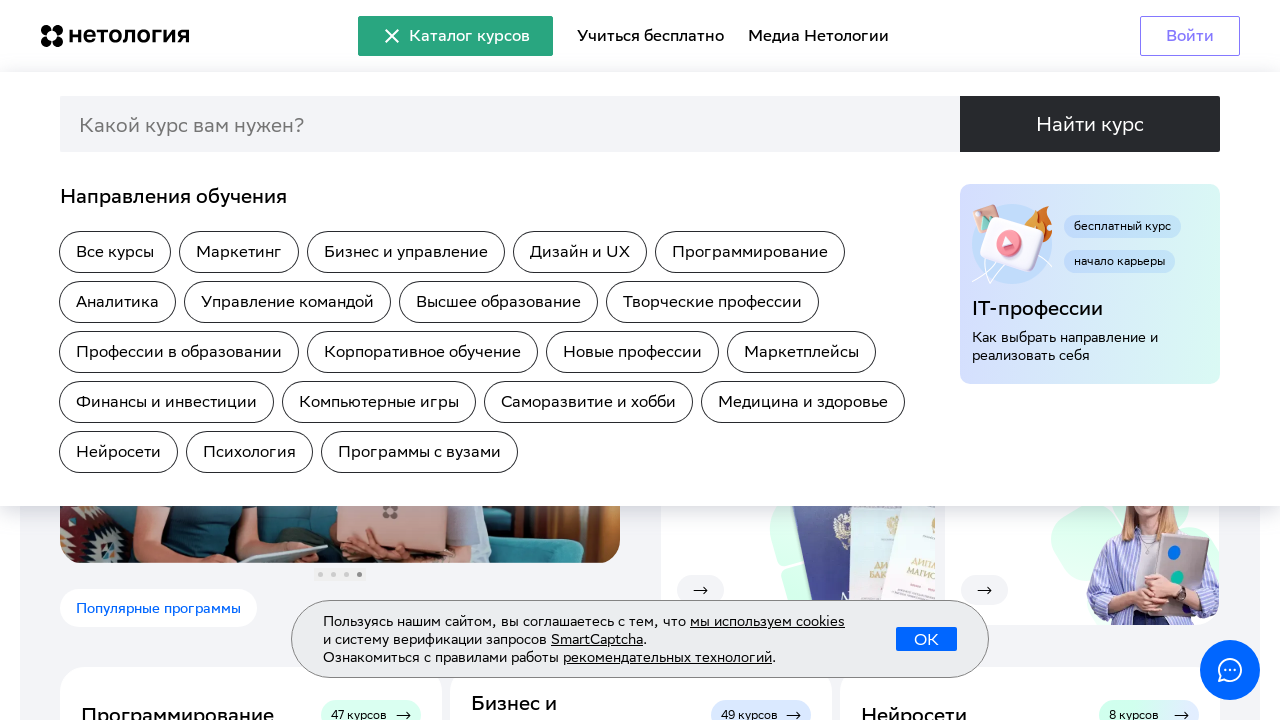